Tests an e-commerce site's search and add to cart functionality by searching for products containing "ca" and adding specific items to cart

Starting URL: https://rahulshettyacademy.com/seleniumPractise/#/

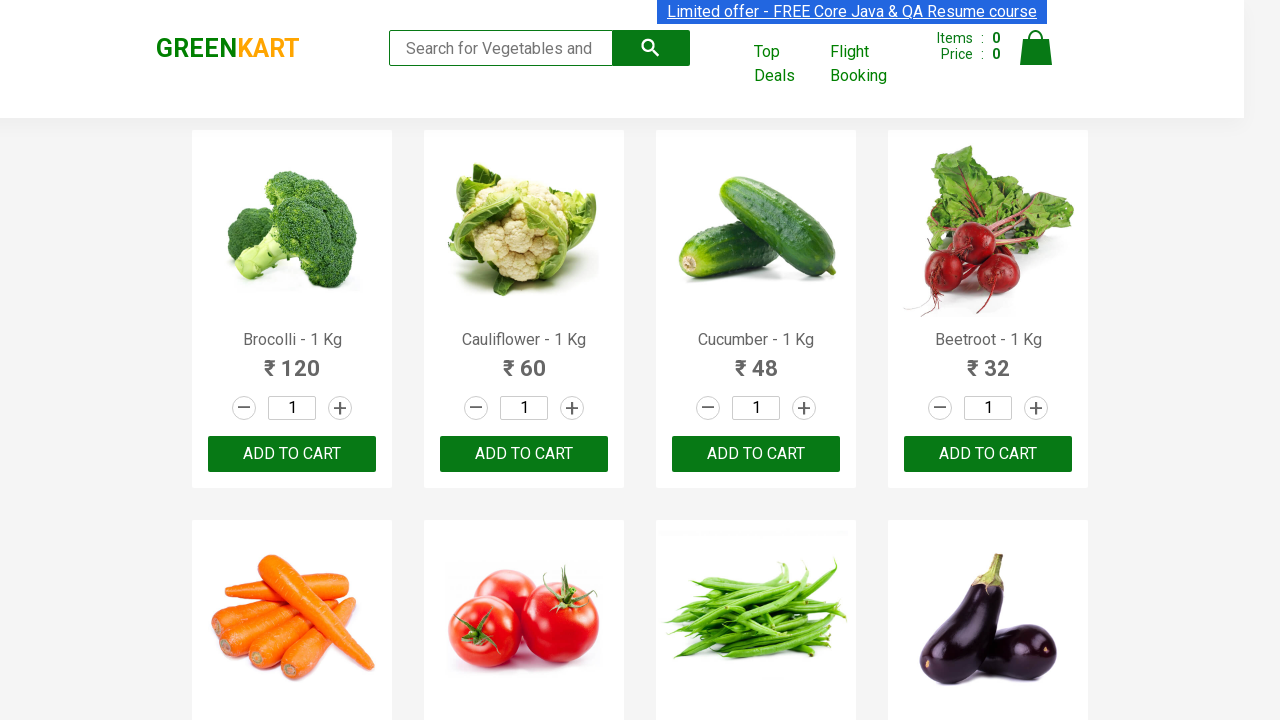

Filled search field with 'ca' to filter products on .search-keyword
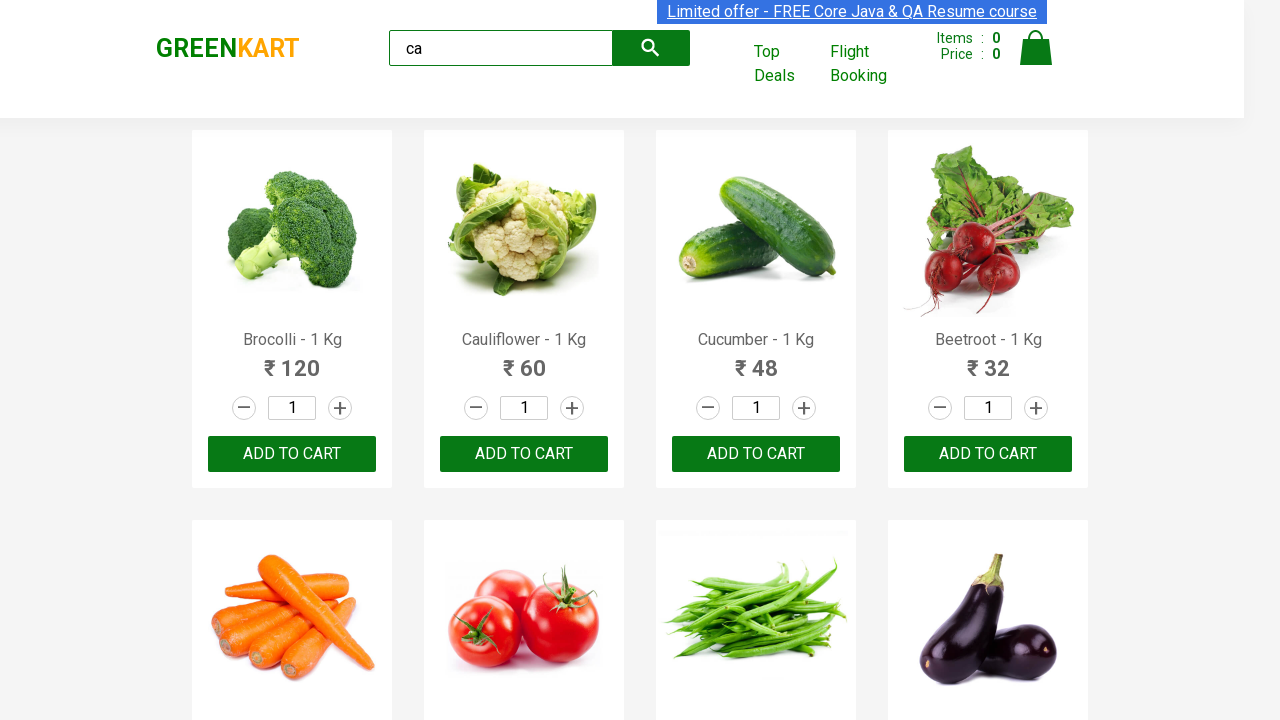

Waited 2 seconds for search results to filter
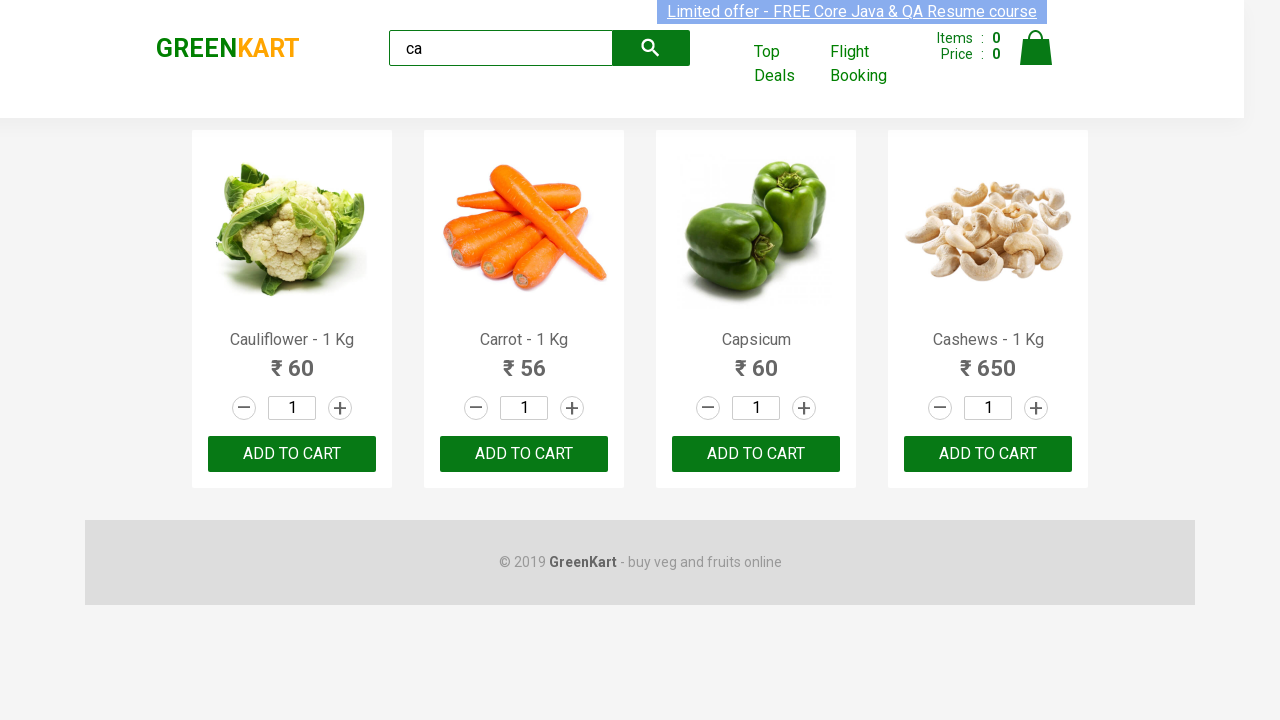

Clicked ADD TO CART for the 3rd product at (756, 454) on :nth-child(3) > .product-action > button
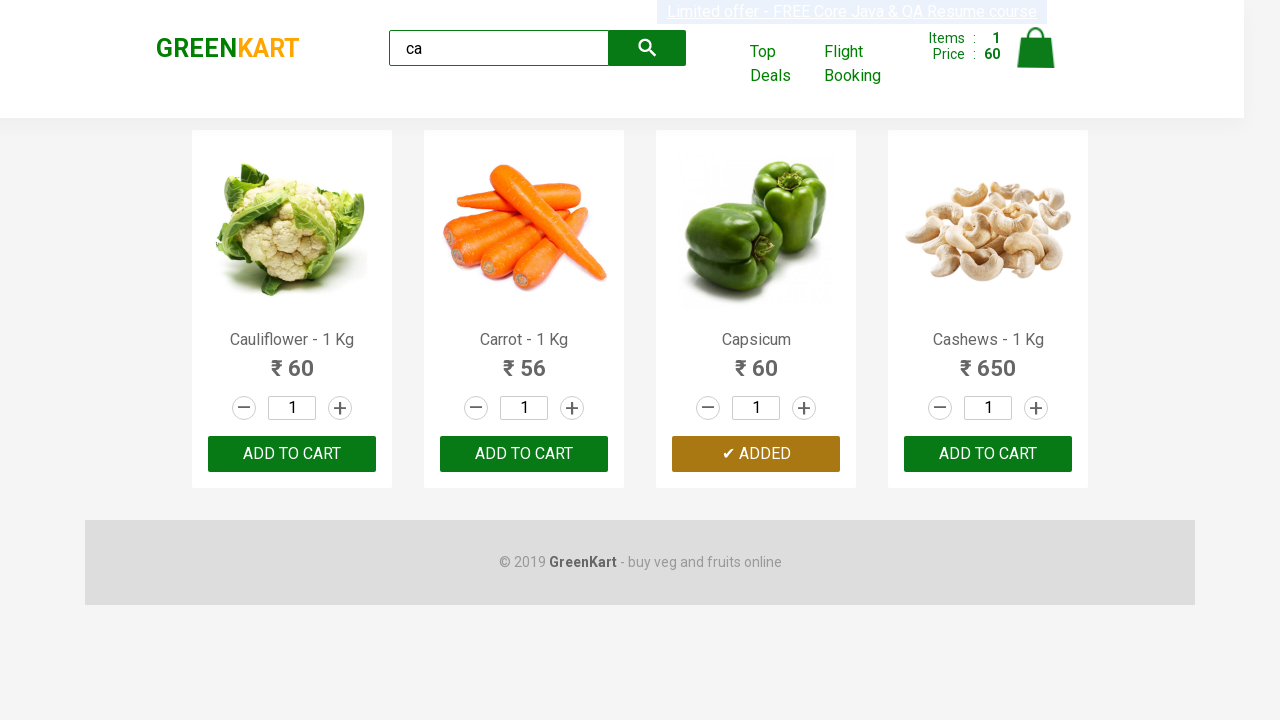

Clicked ADD TO CART for the 4th visible product at (988, 454) on .products .product >> nth=3 >> text=ADD TO CART
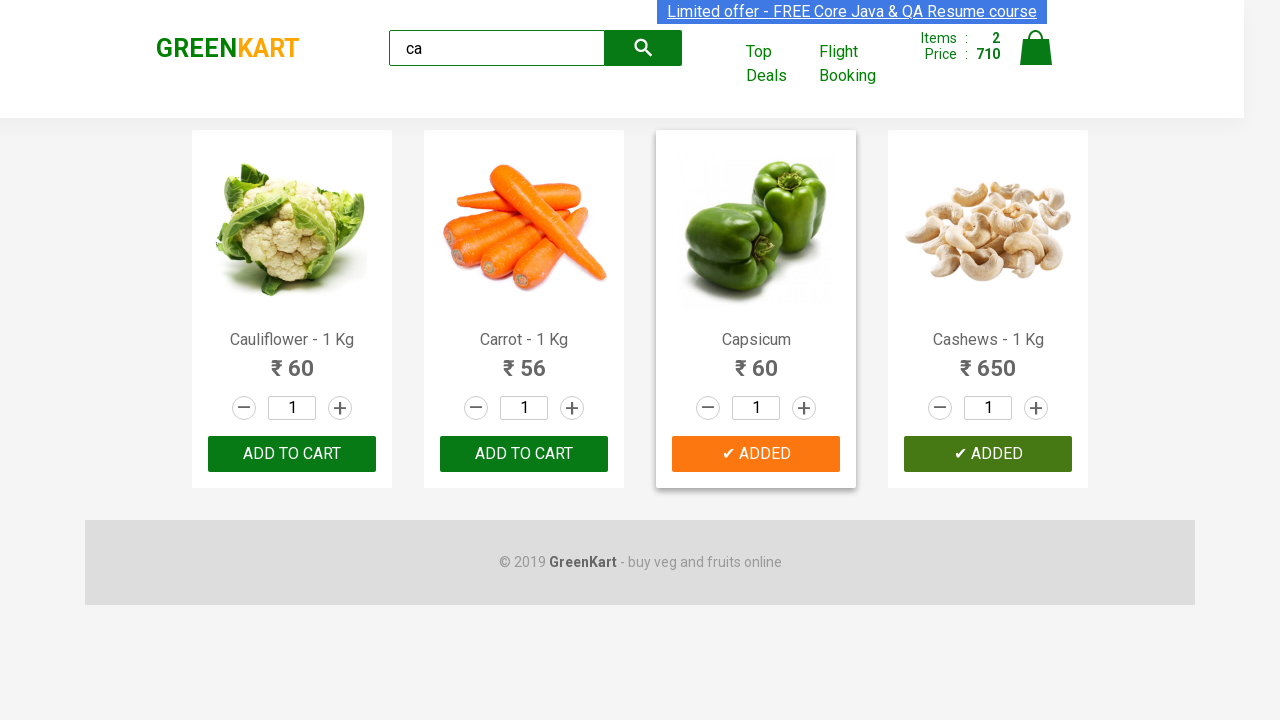

Retrieved all product elements from the products list
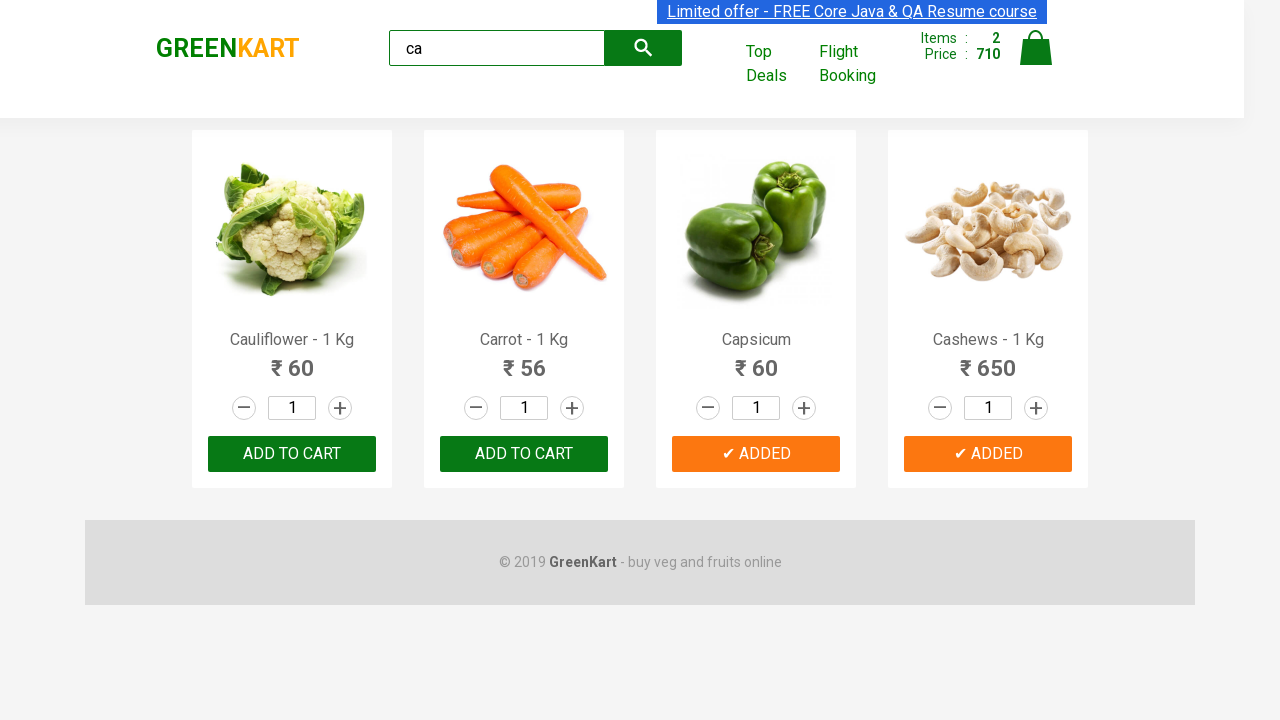

Retrieved product name: Cauliflower - 1 Kg
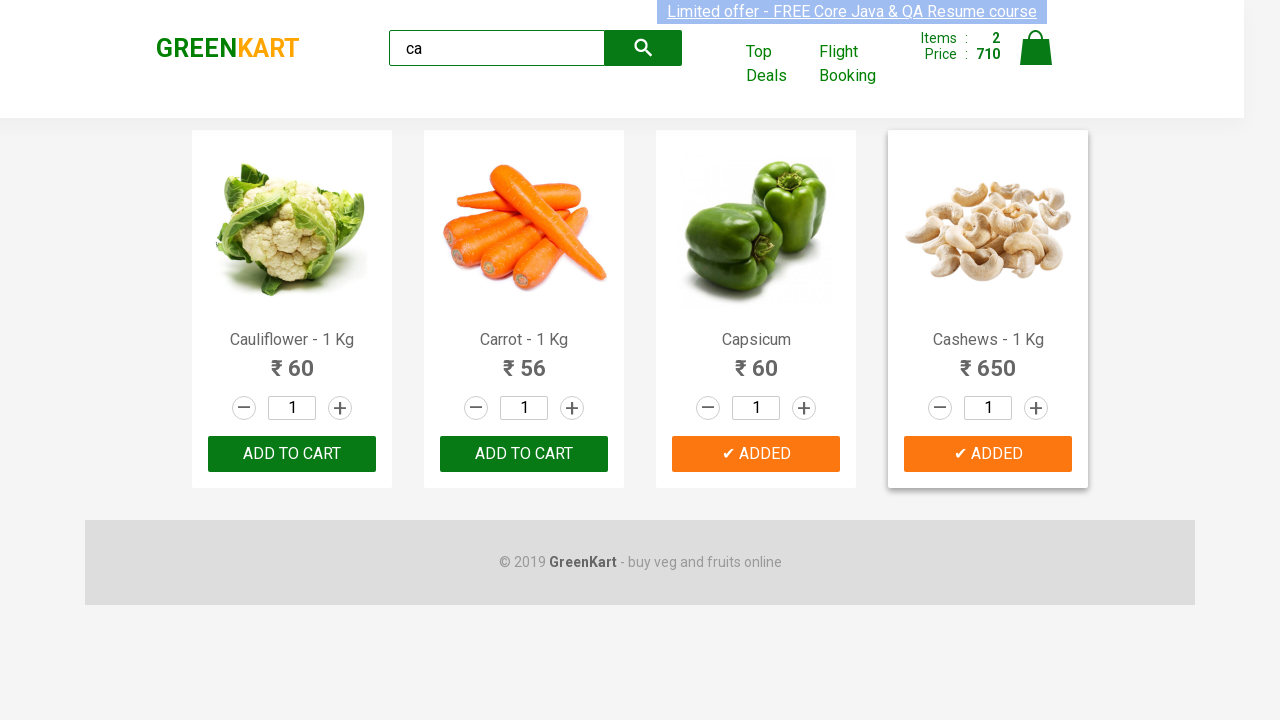

Retrieved product name: Carrot - 1 Kg
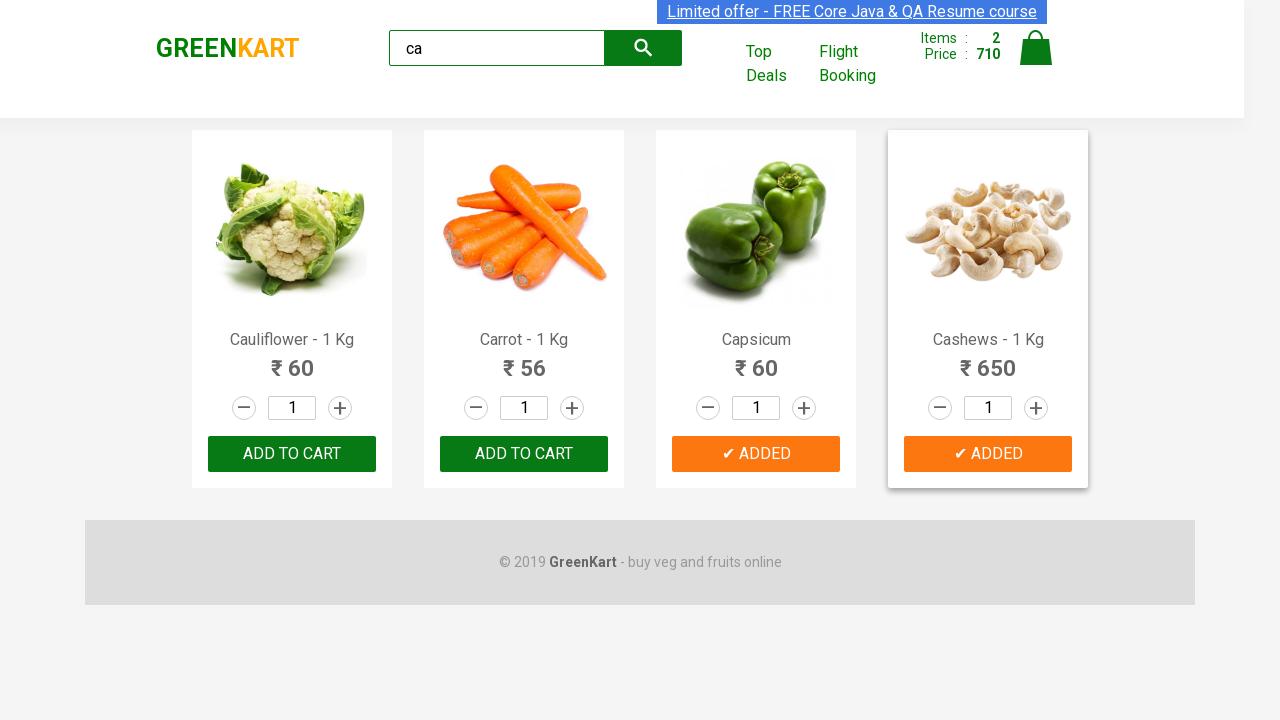

Retrieved product name: Capsicum
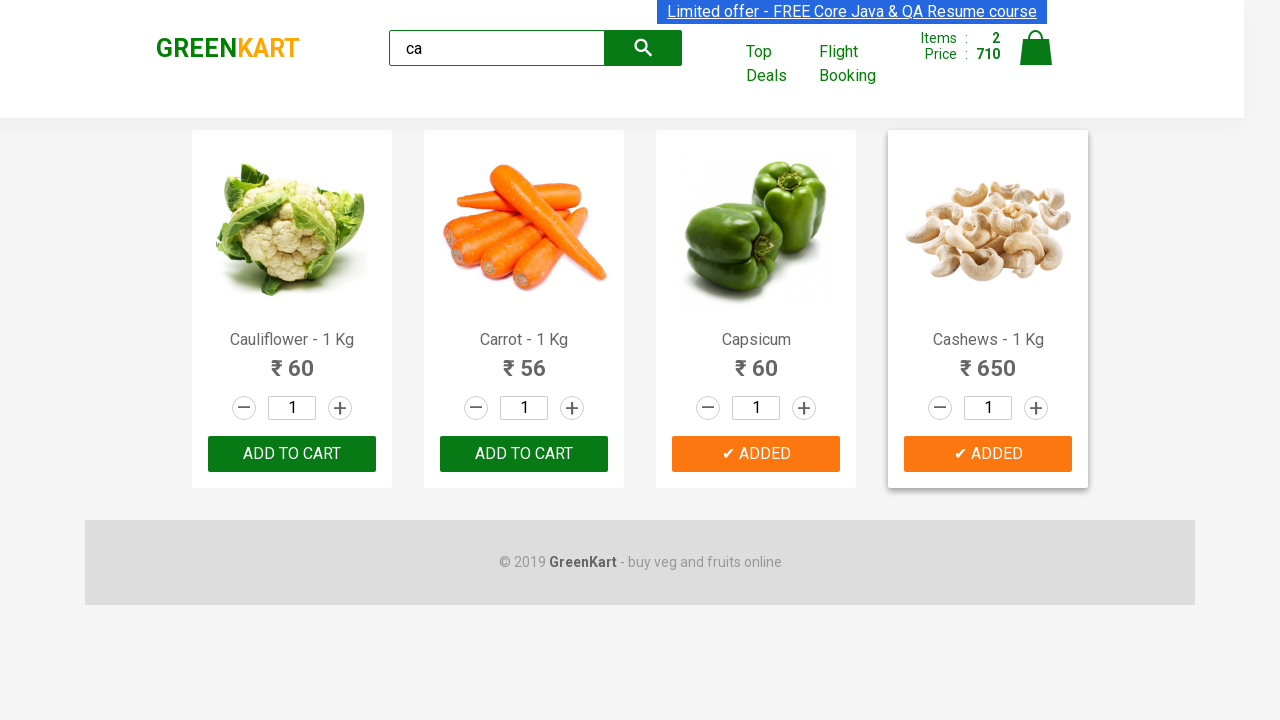

Retrieved product name: Cashews - 1 Kg
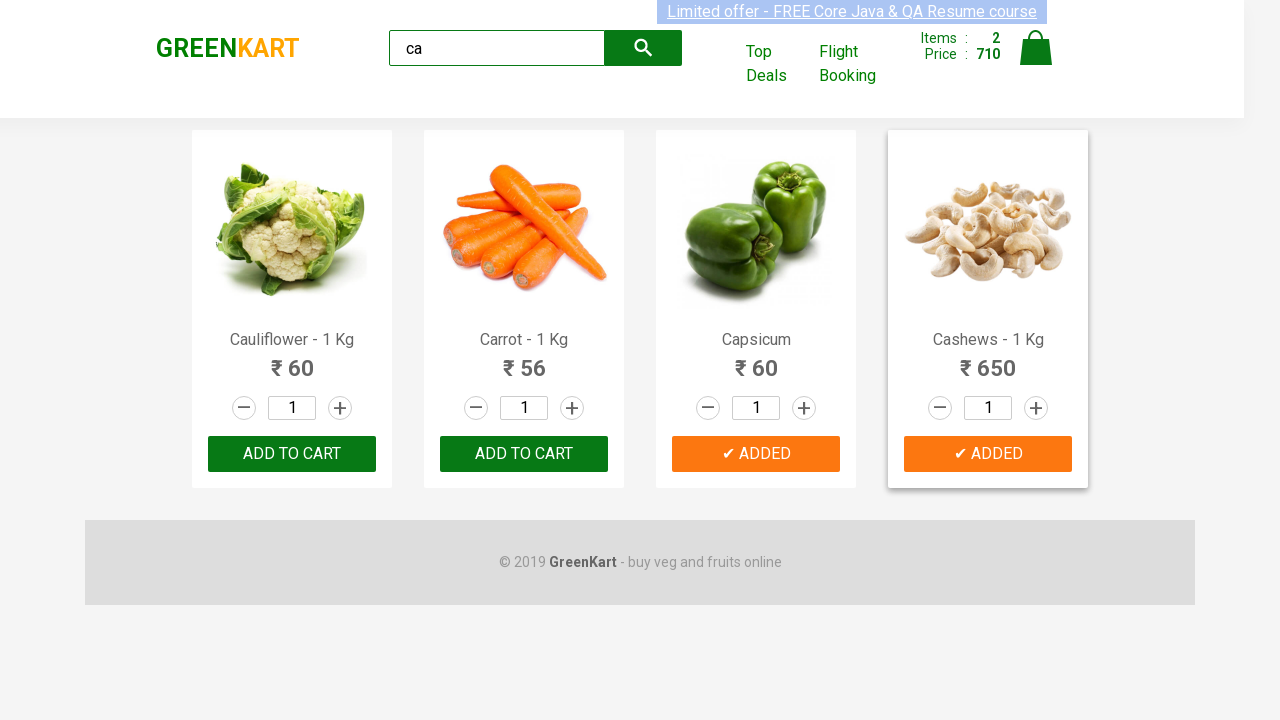

Clicked ADD TO CART for cashews product at (988, 454) on .products .product >> nth=3 >> button
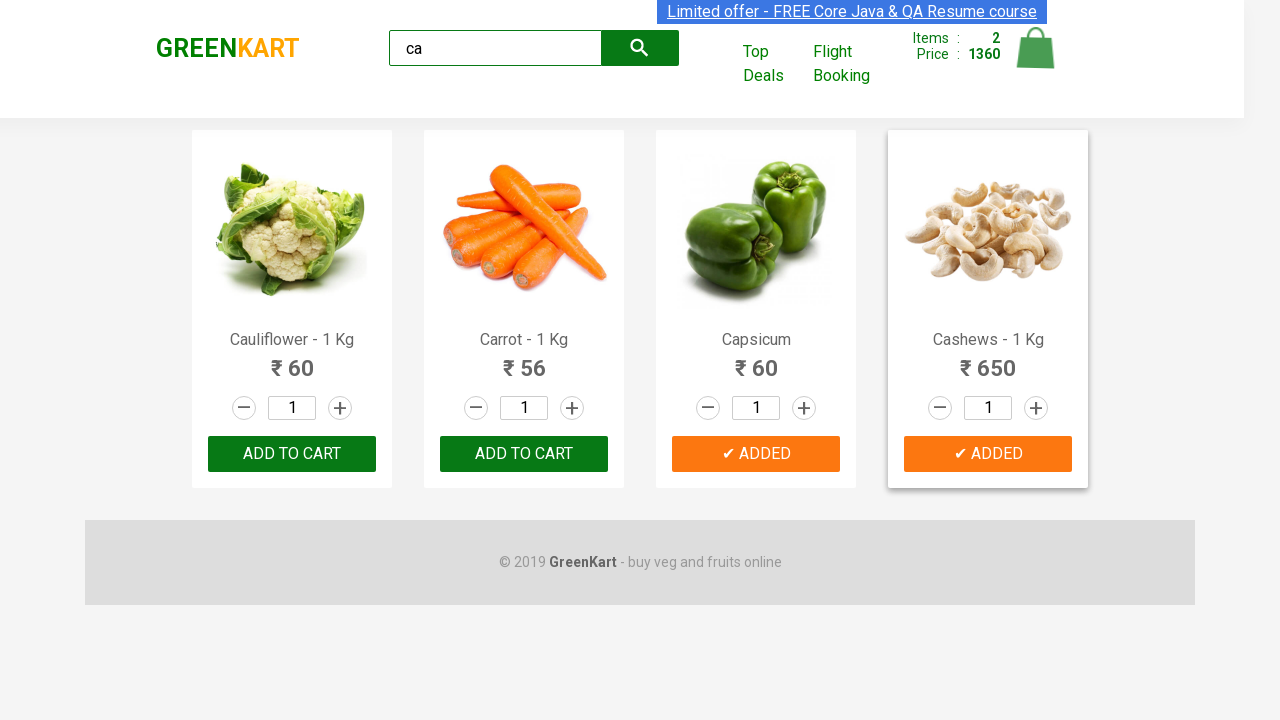

Verified brand text is 'GREENKART'
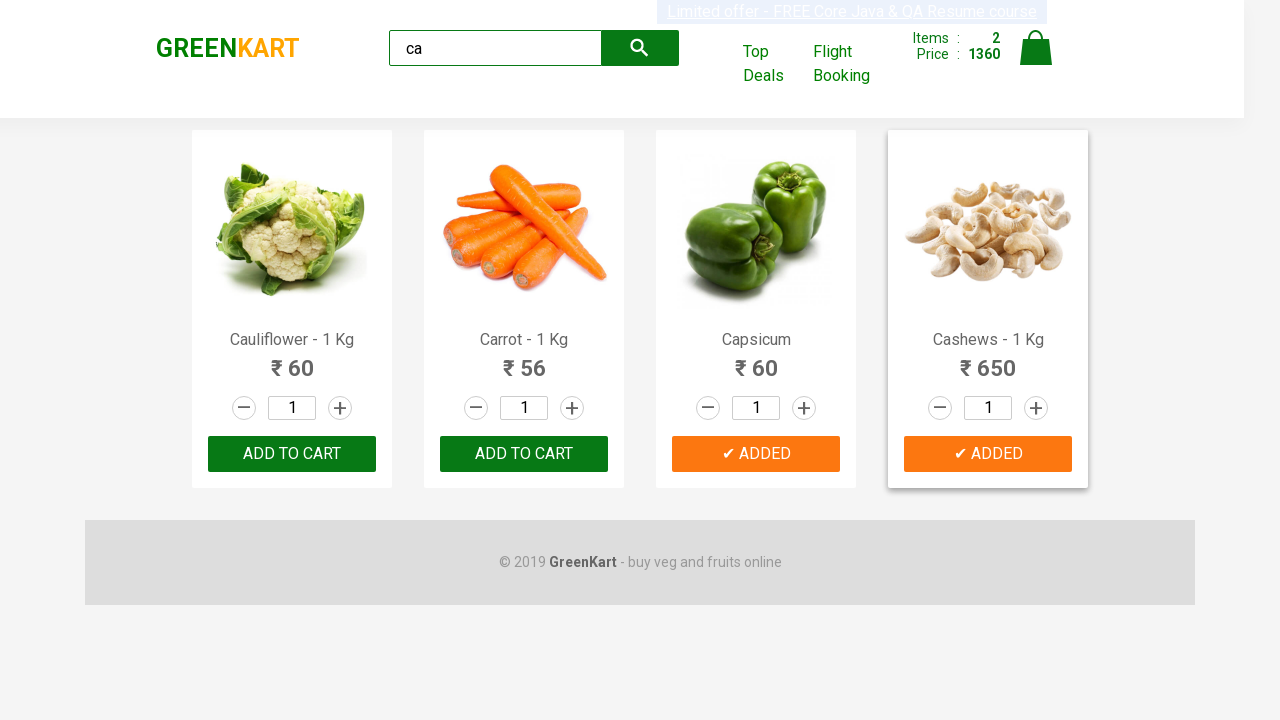

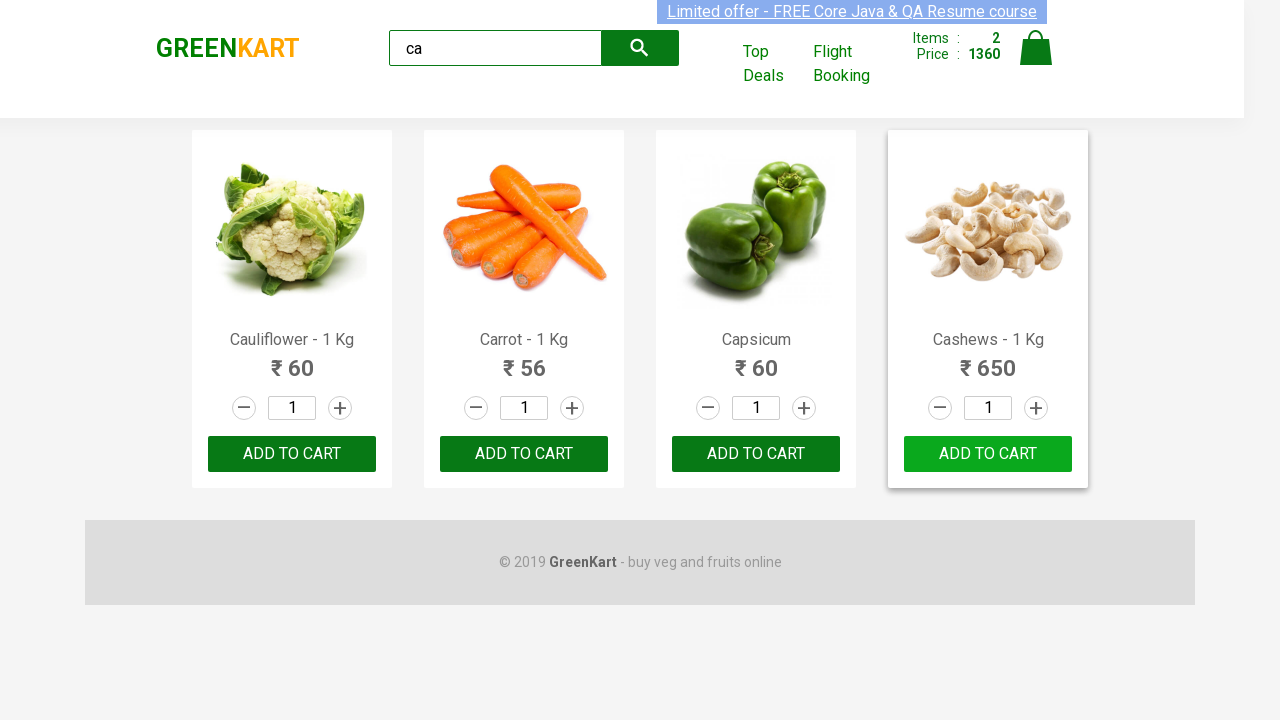